Navigates to YouTube homepage and verifies the page title is correct

Starting URL: https://youtube.com/

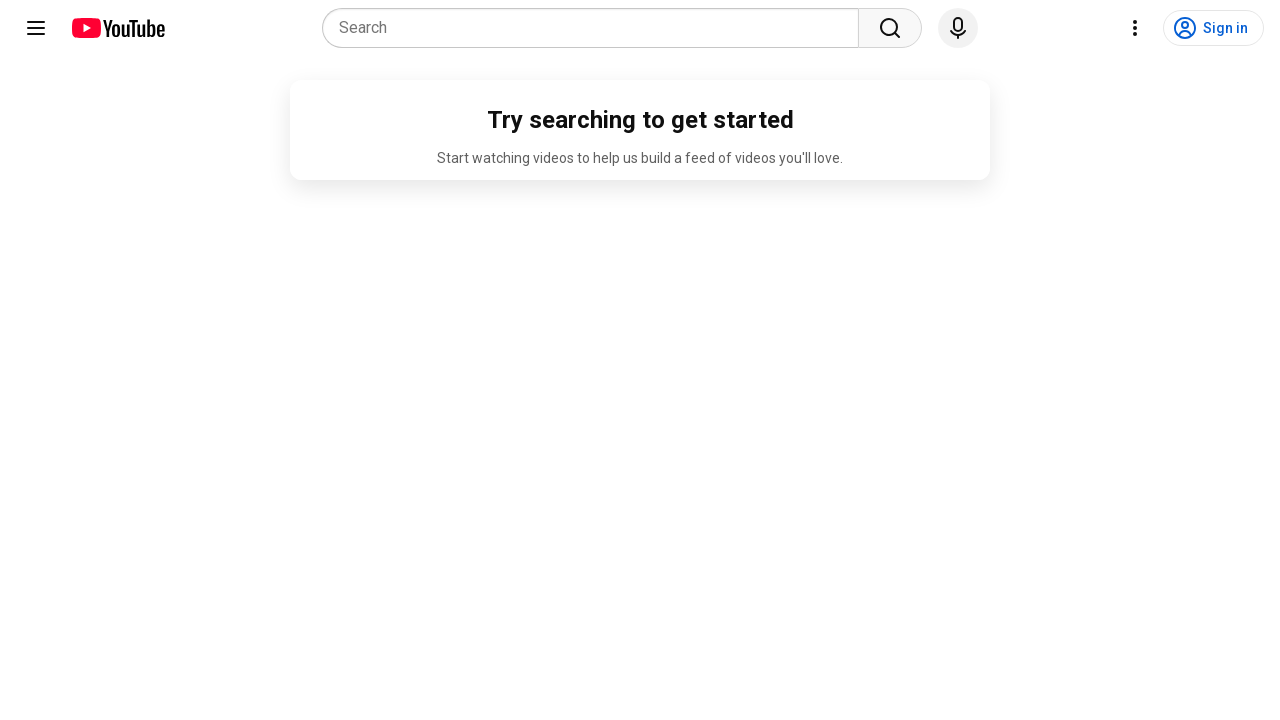

Navigated to YouTube homepage
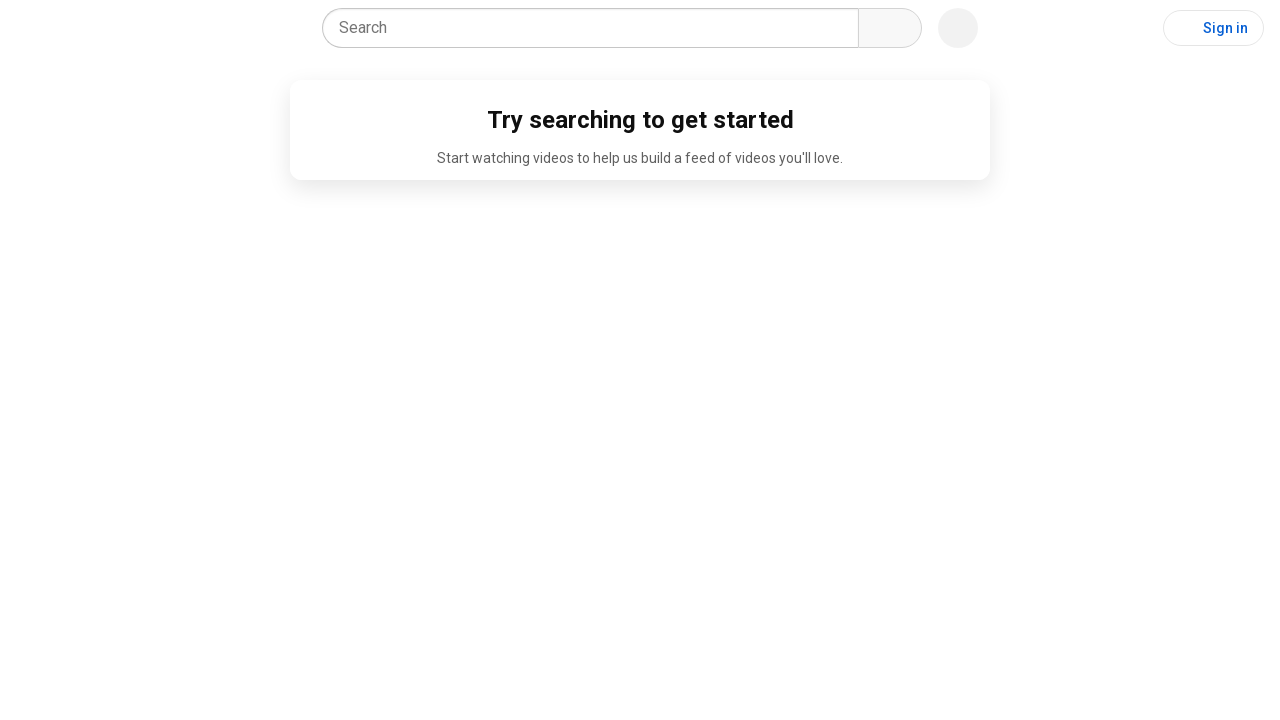

Page loaded and DOM content is ready
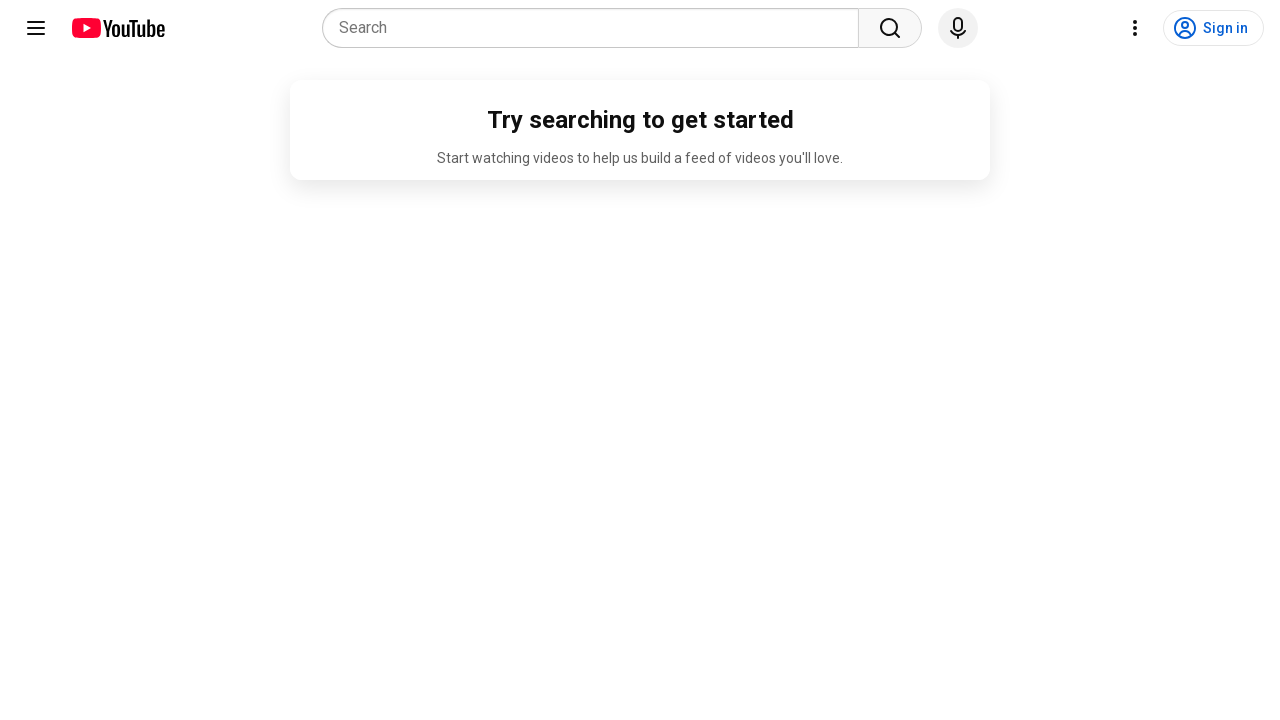

Verified page title contains 'YouTube': 'YouTube'
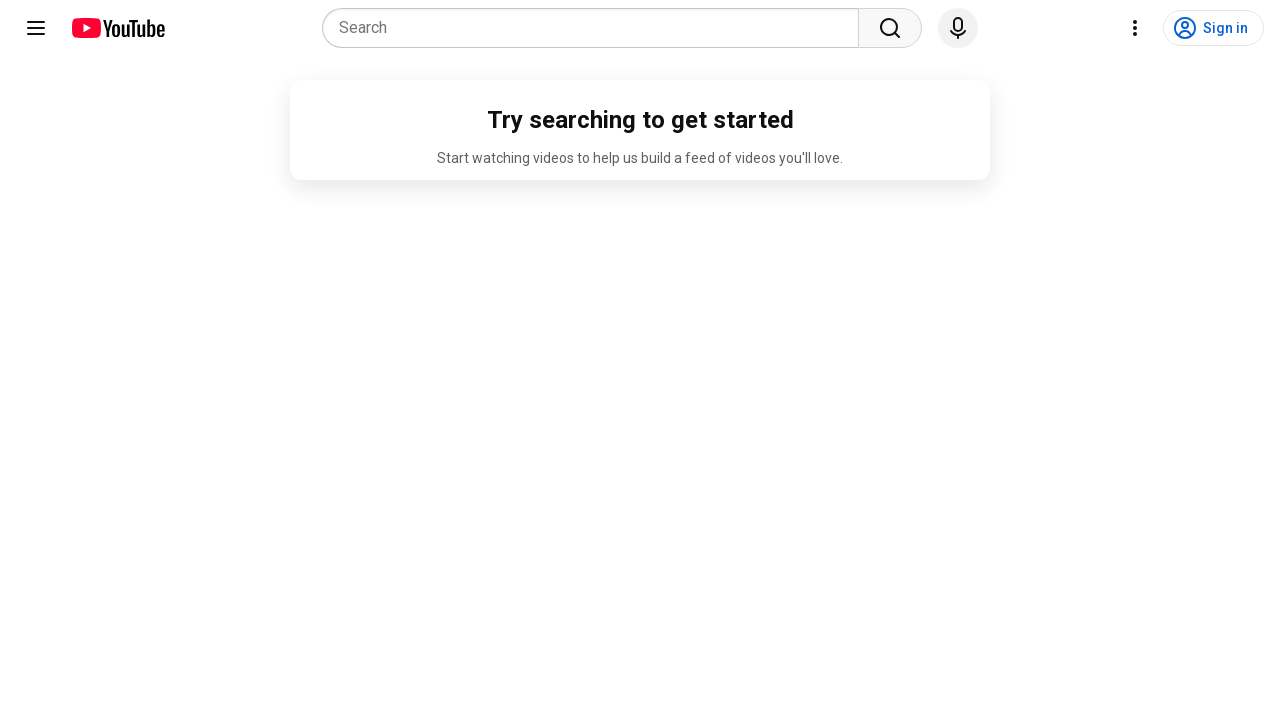

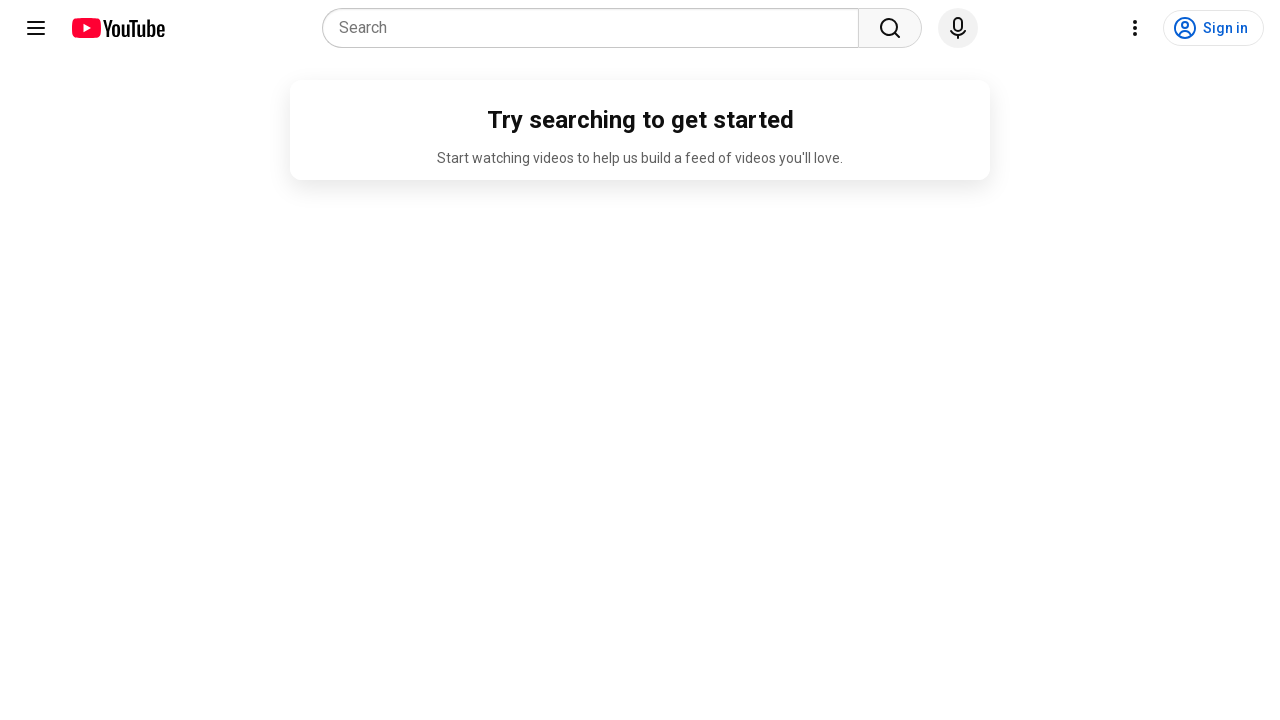